Navigates to the OrangeHRM page and verifies that the header logo image is present

Starting URL: http://alchemy.hguy.co/orangehrm

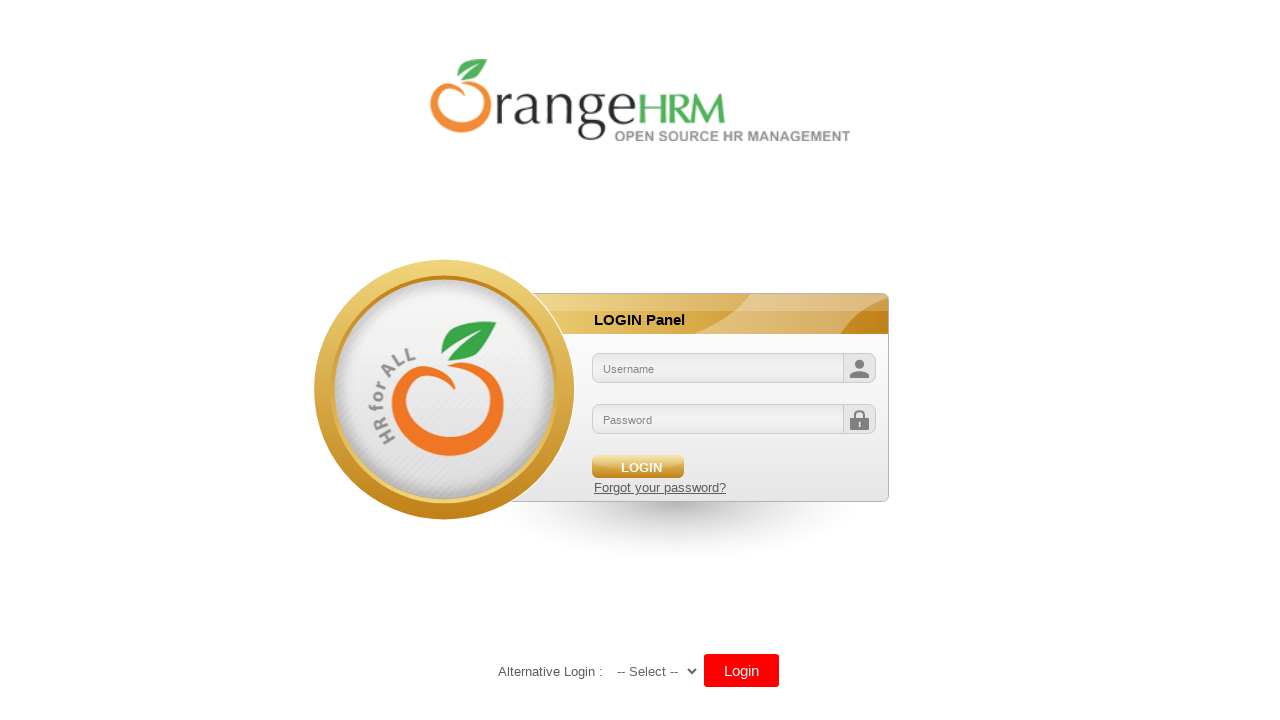

Waited for header logo image to be visible
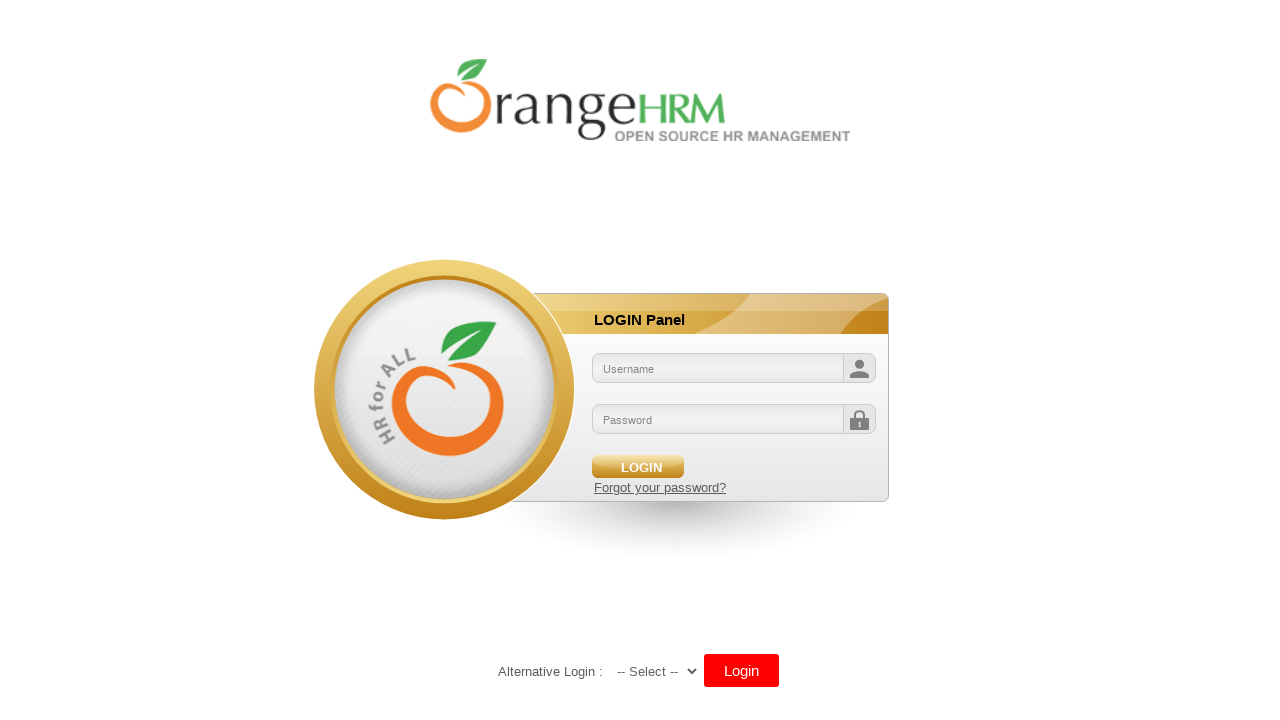

Located the header logo image element
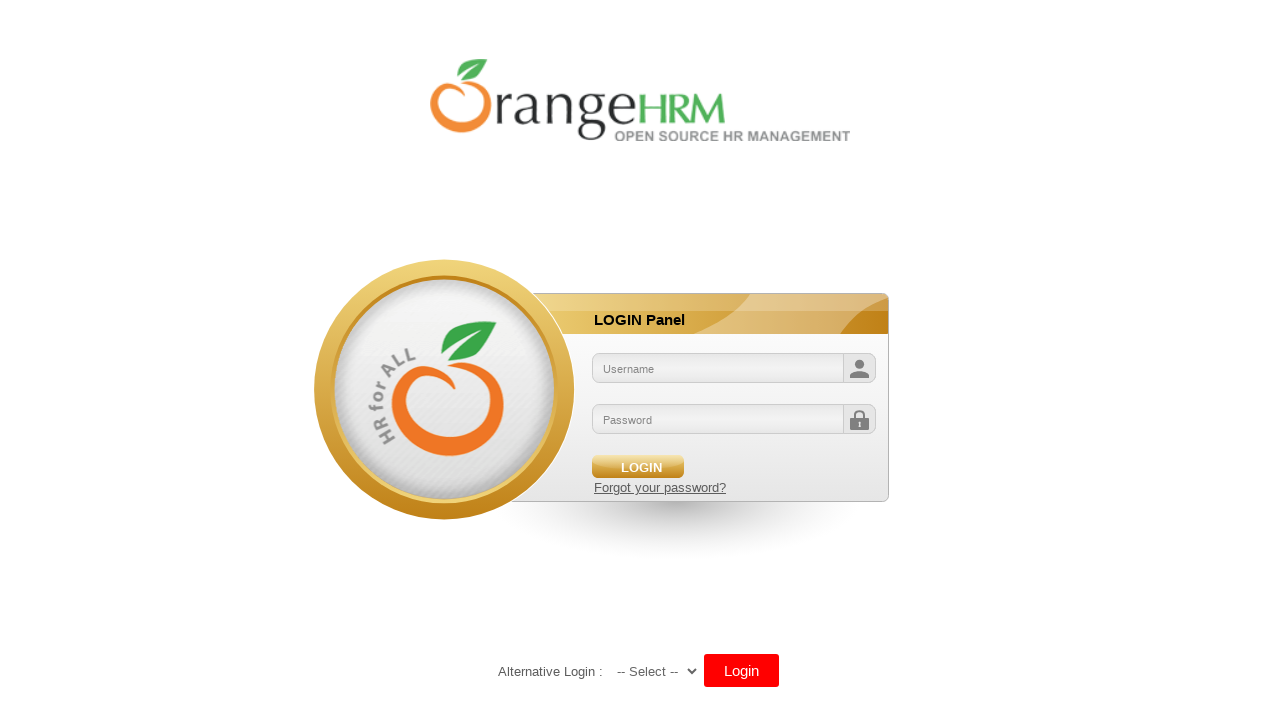

Retrieved header image URL: /orangehrm/symfony/web/webres_5d69118beeec64.10301452/themes/default/images/login/logo.png
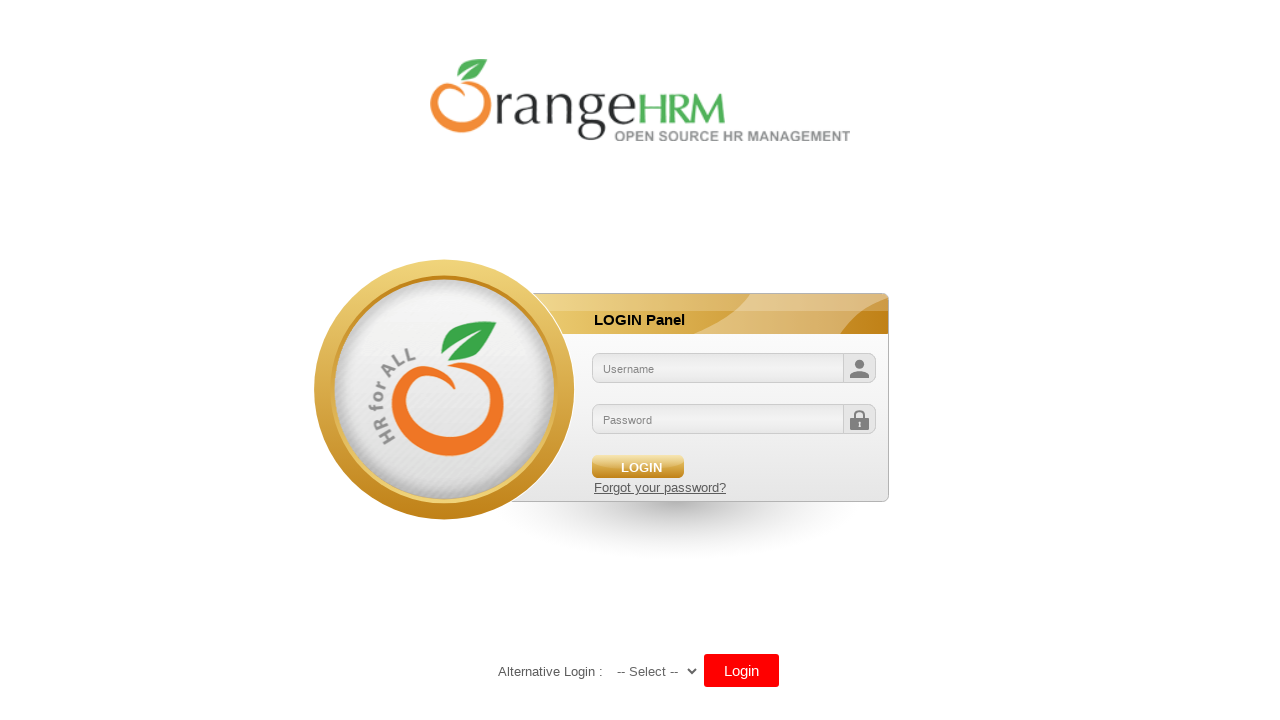

Printed header image URL to console
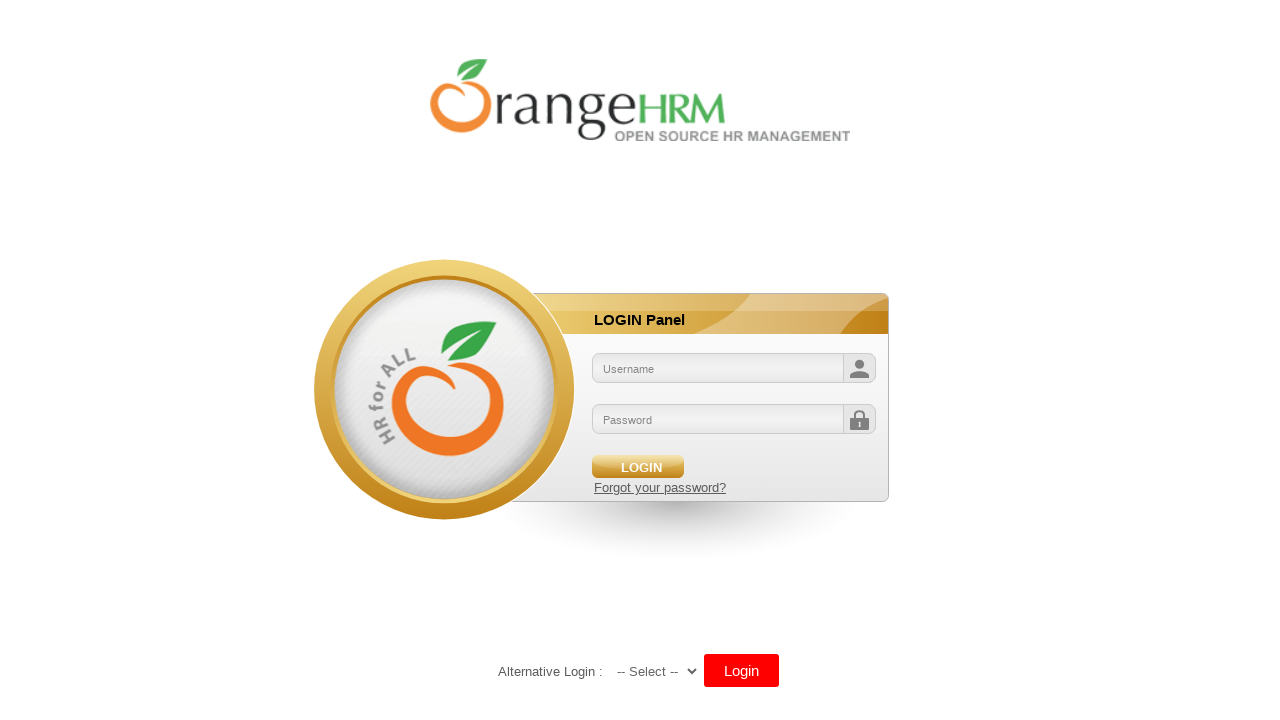

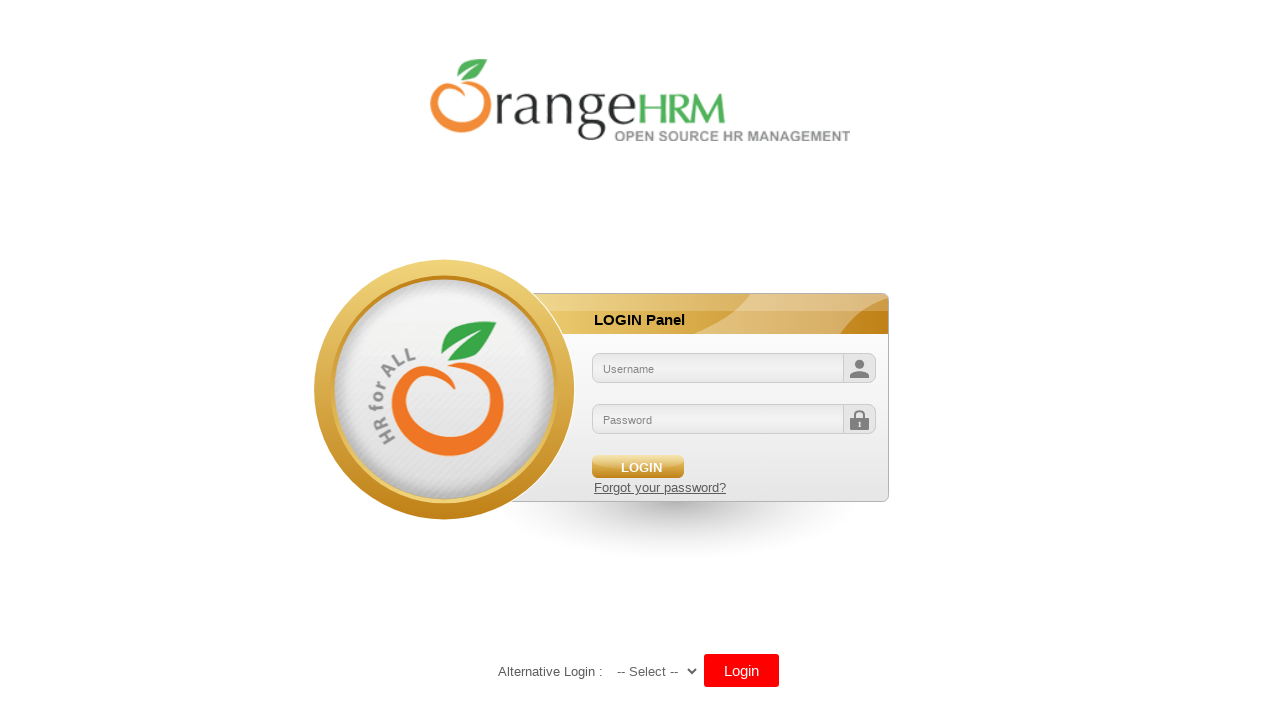